Tests dropdown menu functionality by clicking on a dropdown and verifying the menu items appear.

Starting URL: https://bonigarcia.dev/selenium-webdriver-java/index.html

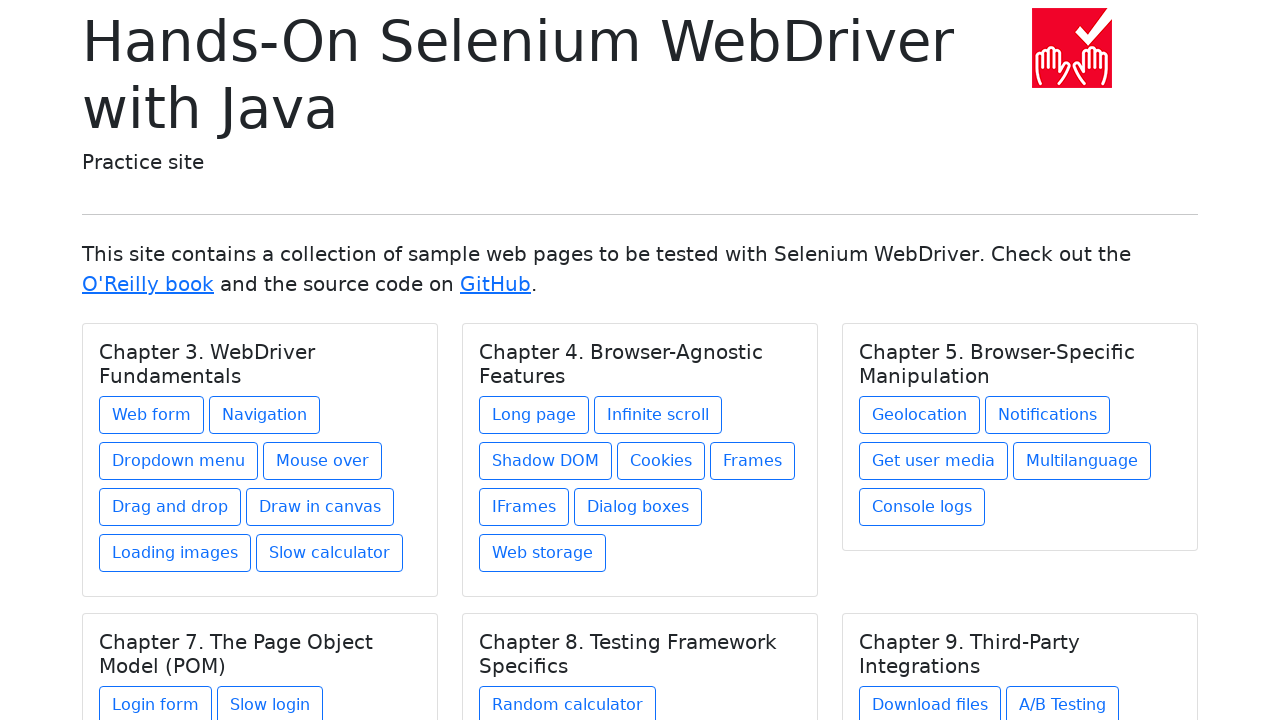

Clicked on dropdown link at (178, 461) on xpath=//div[1]/div/div/a[3]
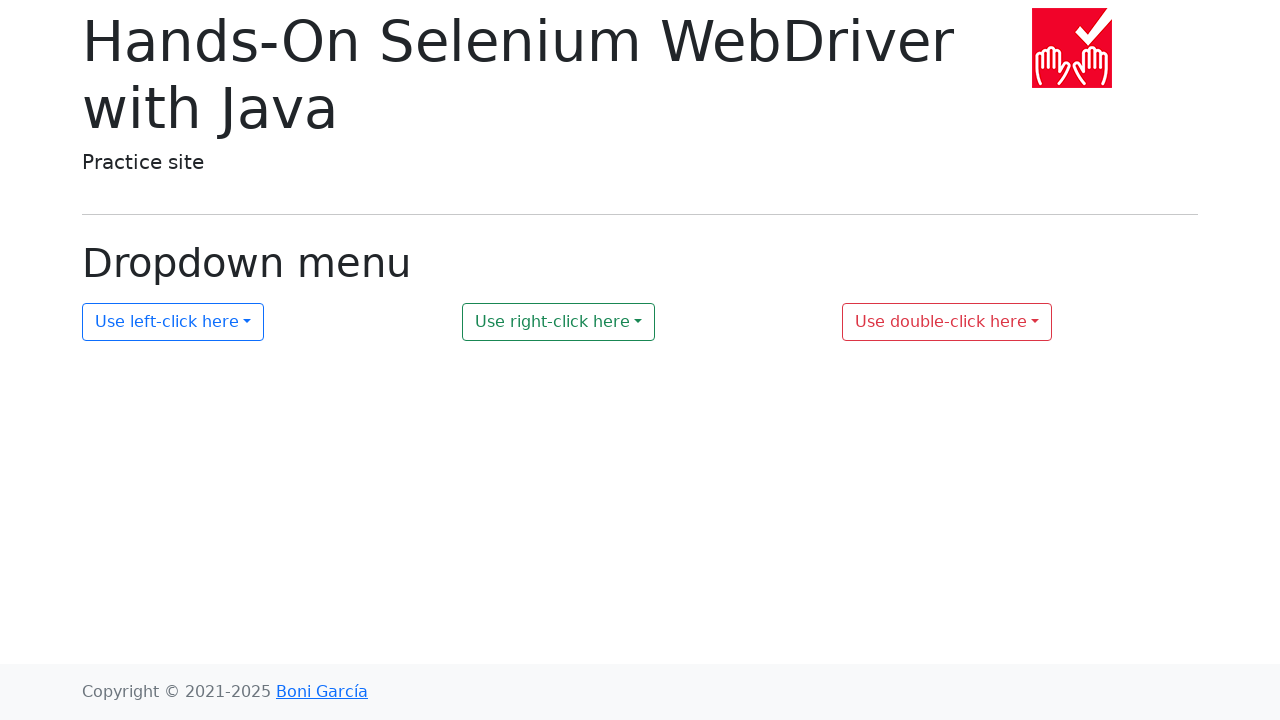

Clicked on first dropdown button at (173, 322) on #my-dropdown-1
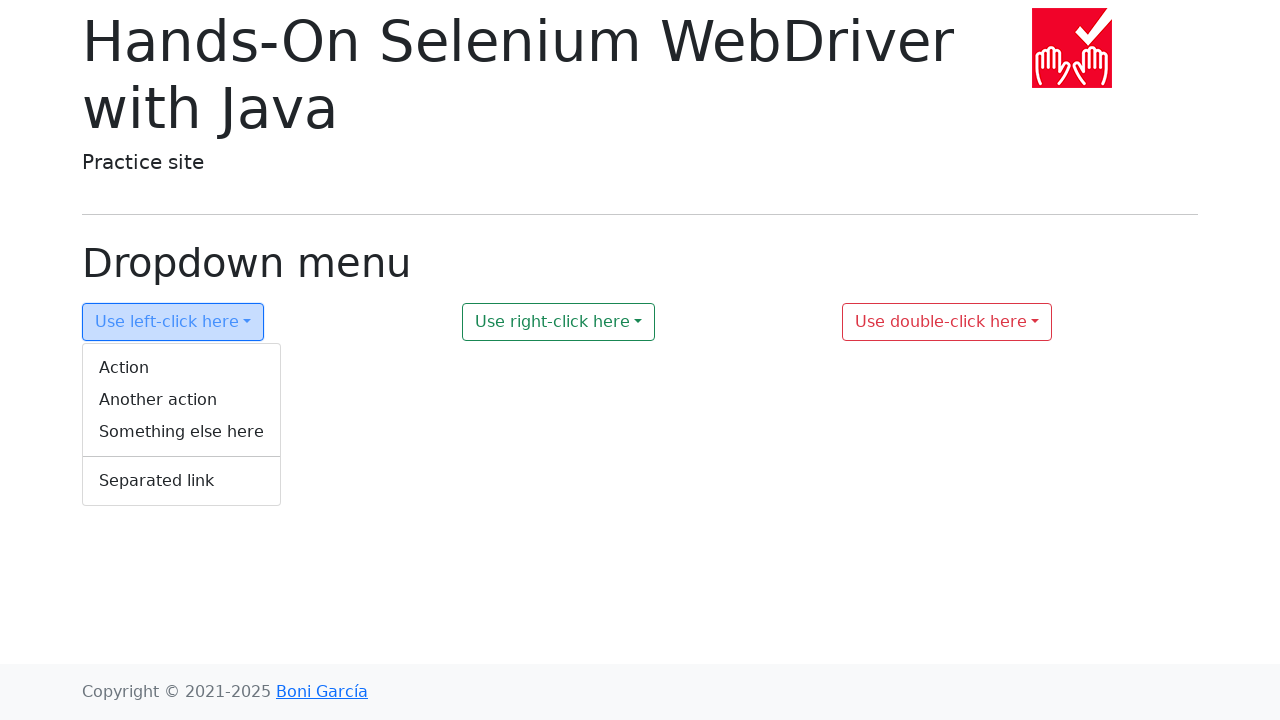

Dropdown menu appeared with menu items visible
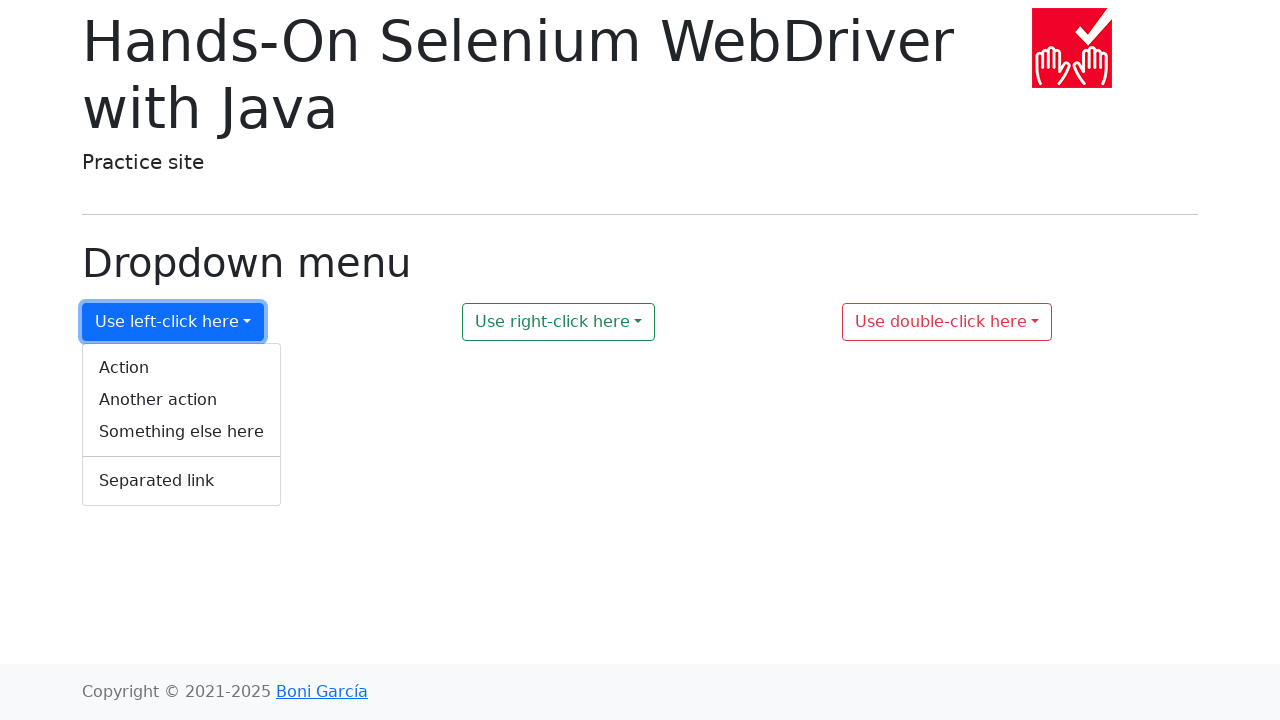

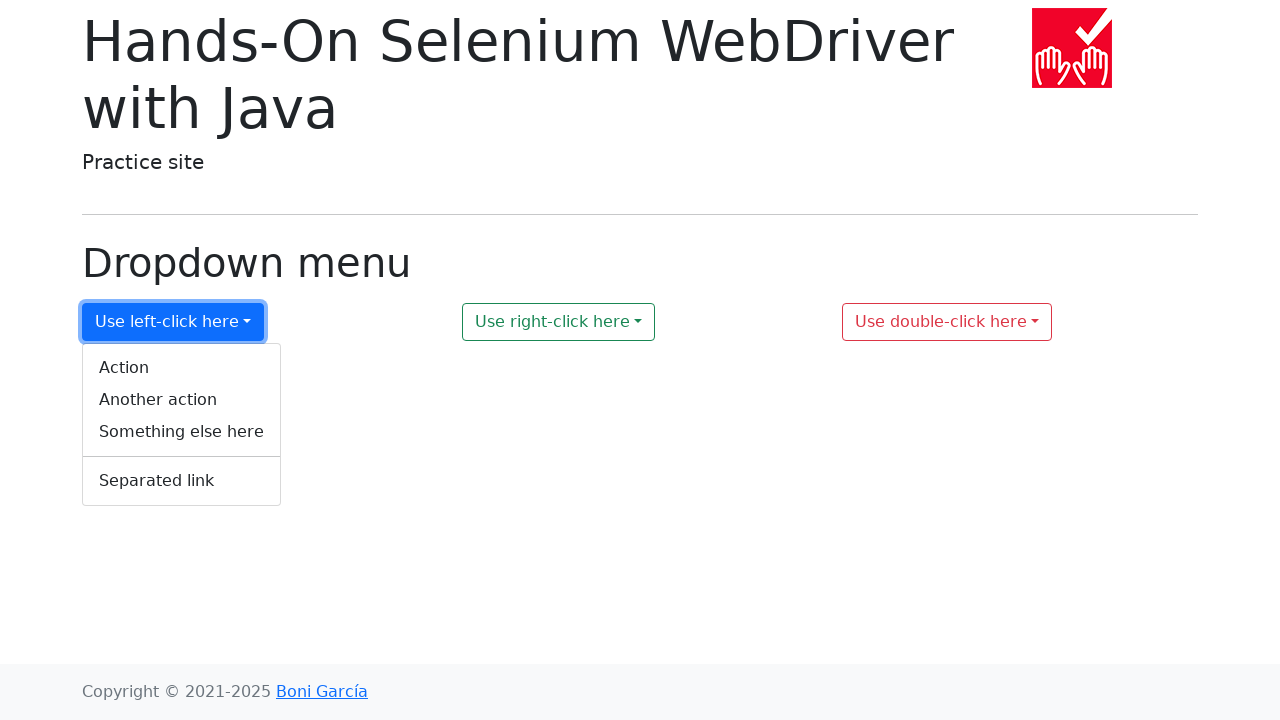